Tests opening a new browser tab by clicking a button and verifying content in the new tab

Starting URL: https://demoqa.com/browser-windows

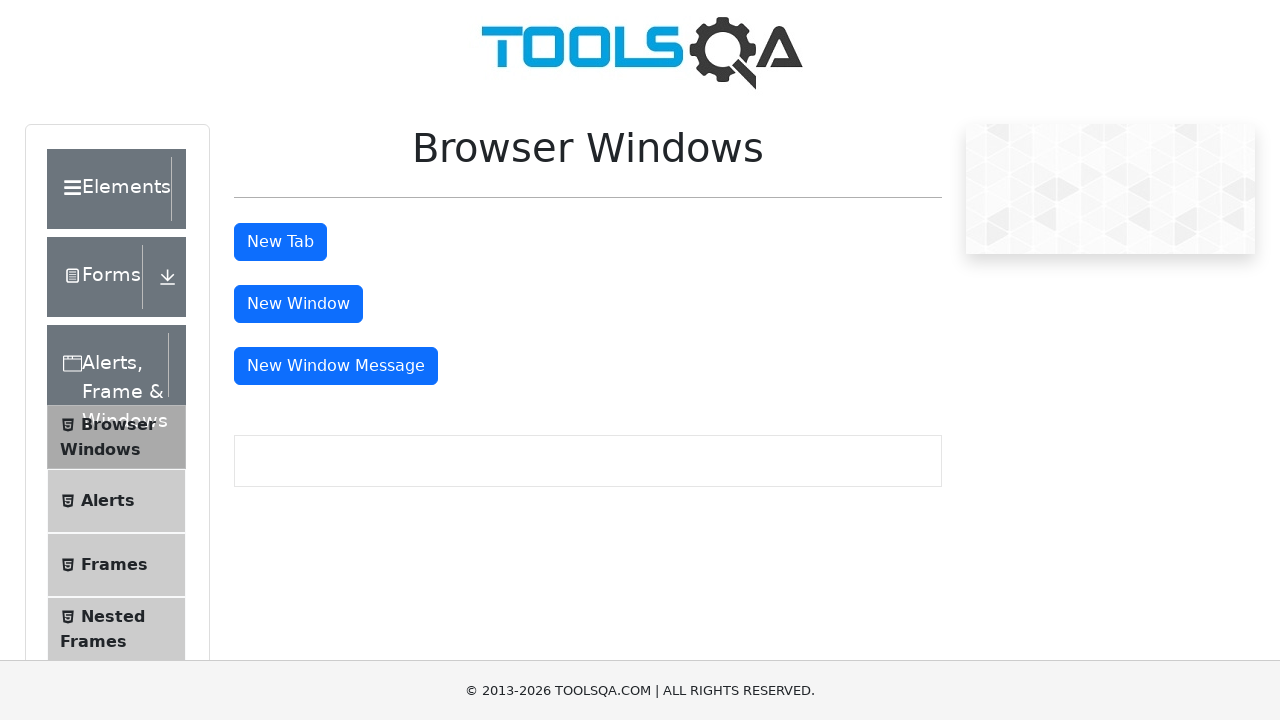

Clicked tab button to open new browser tab at (280, 242) on #tabButton
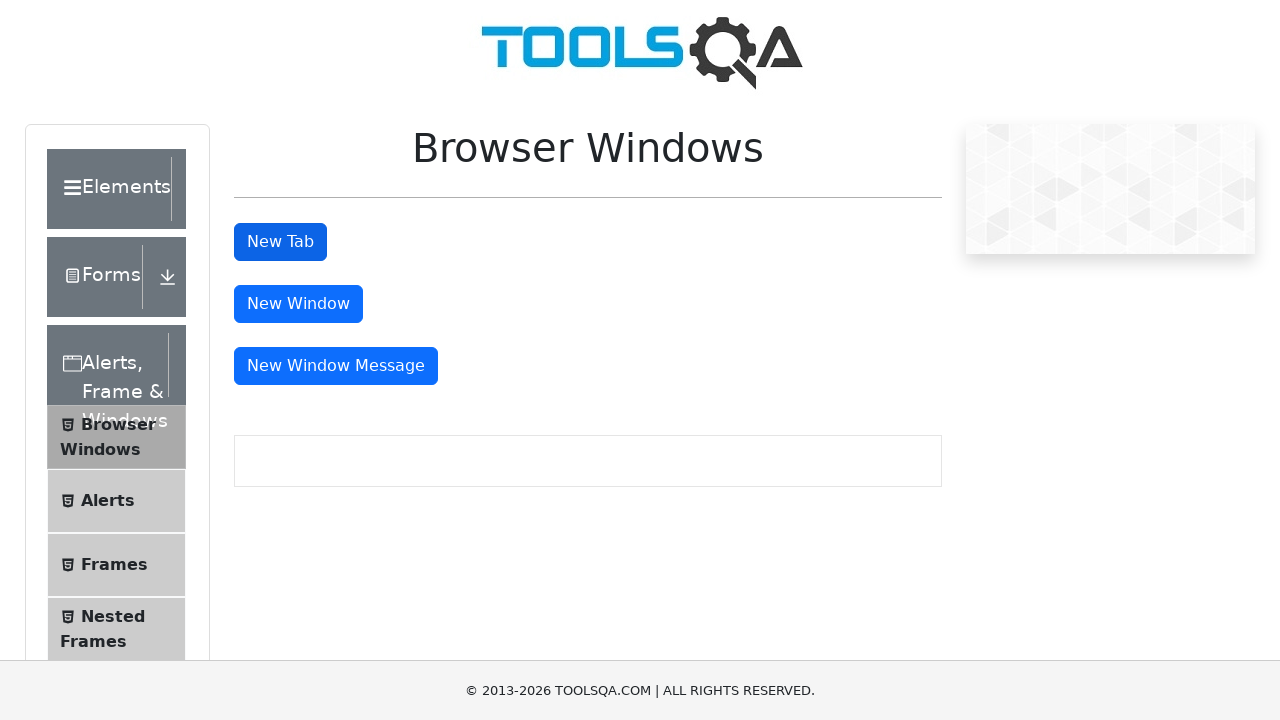

New tab page object obtained
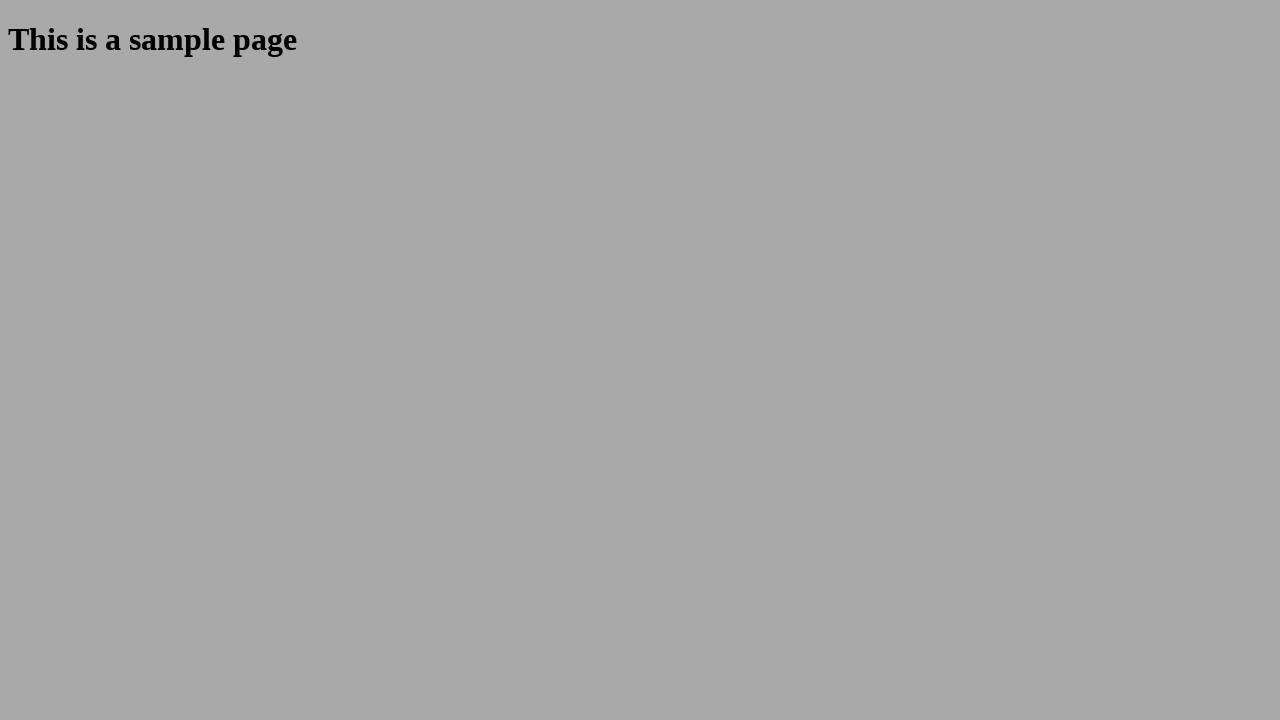

Sample heading element loaded in new tab
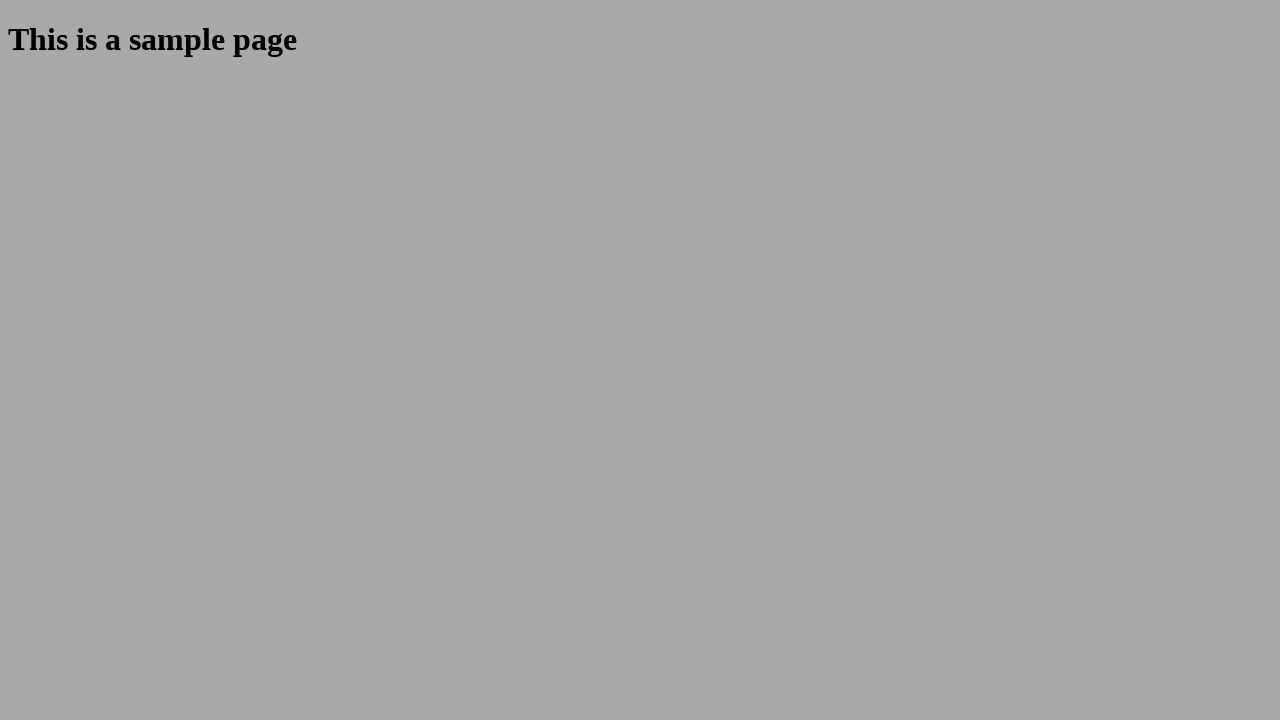

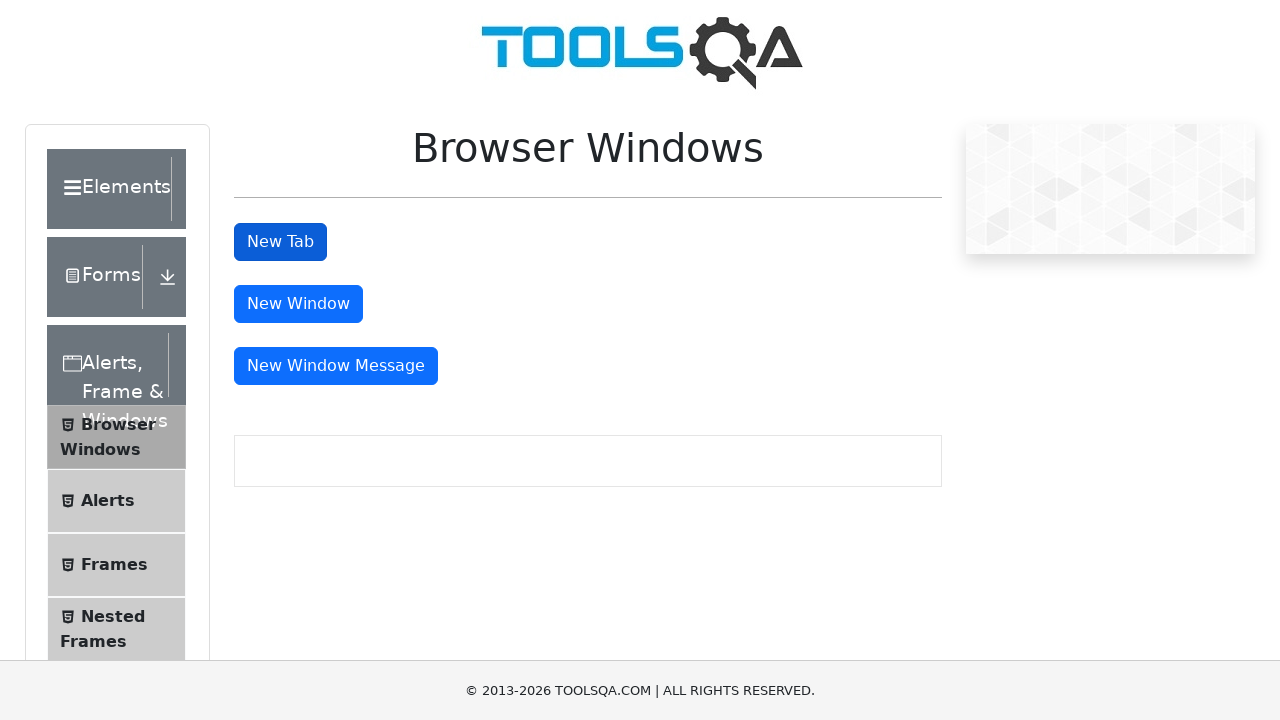